Tests mouse hover interaction on the main menu navigation items on the imooc homepage

Starting URL: https://www.imooc.com

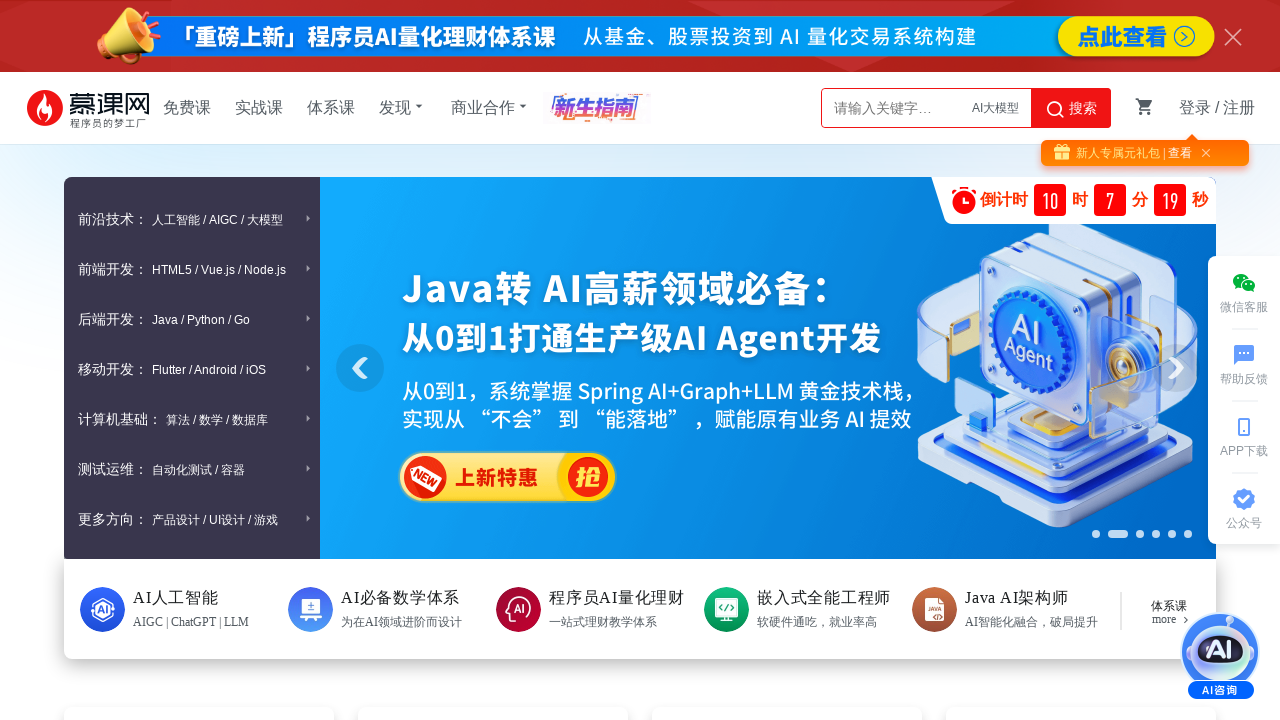

Waited for menu content to be visible
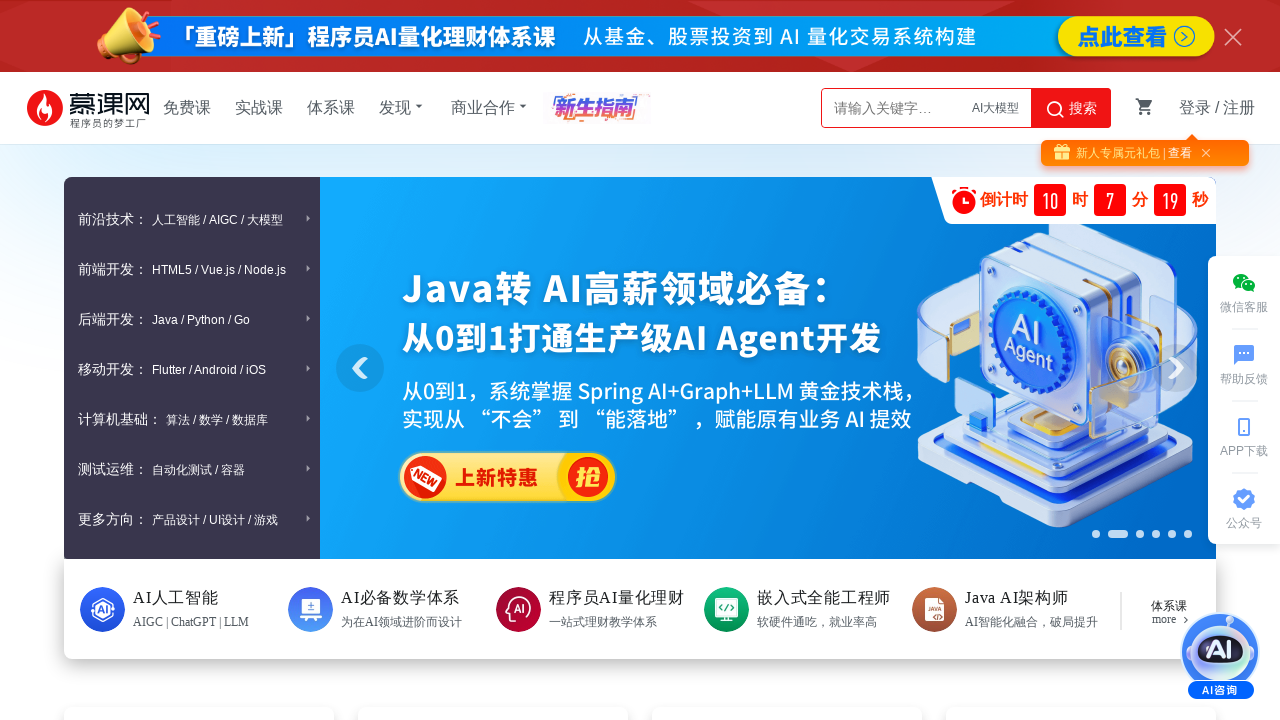

Hovered over the first menu item in the main navigation at (192, 219) on .menuContent .item >> nth=0
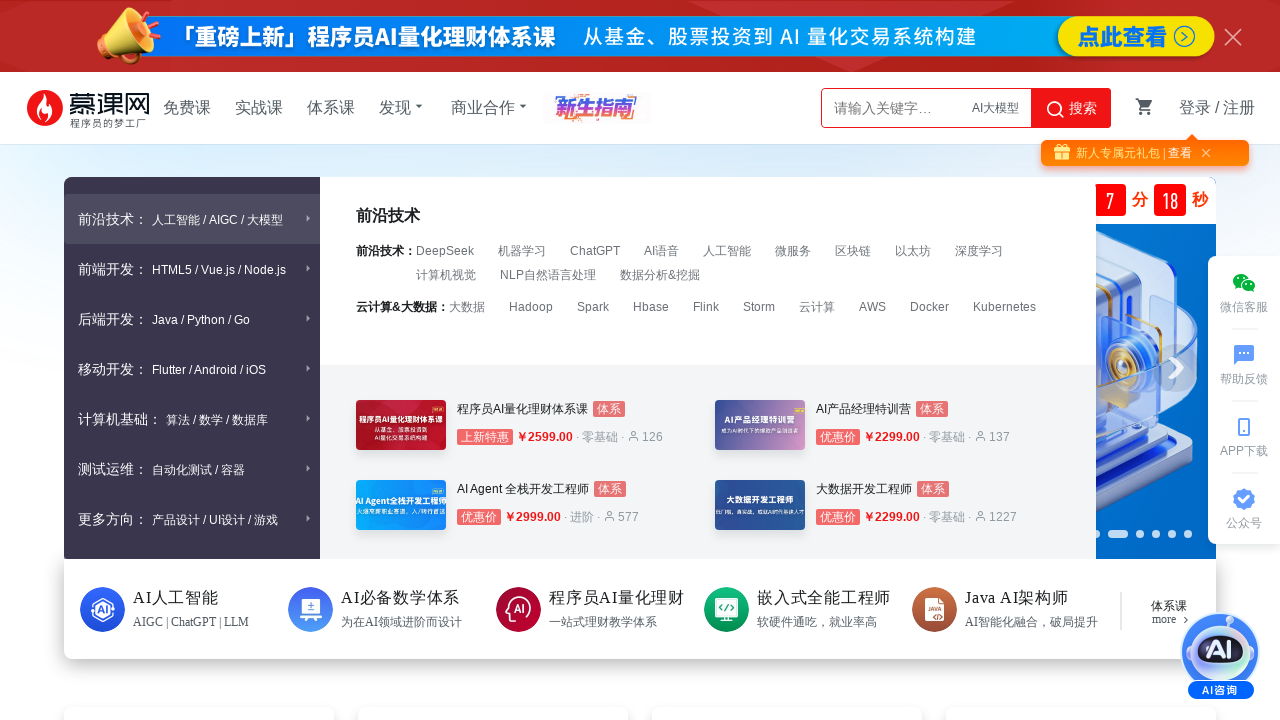

Waited 1 second to observe the hover effect on the menu item
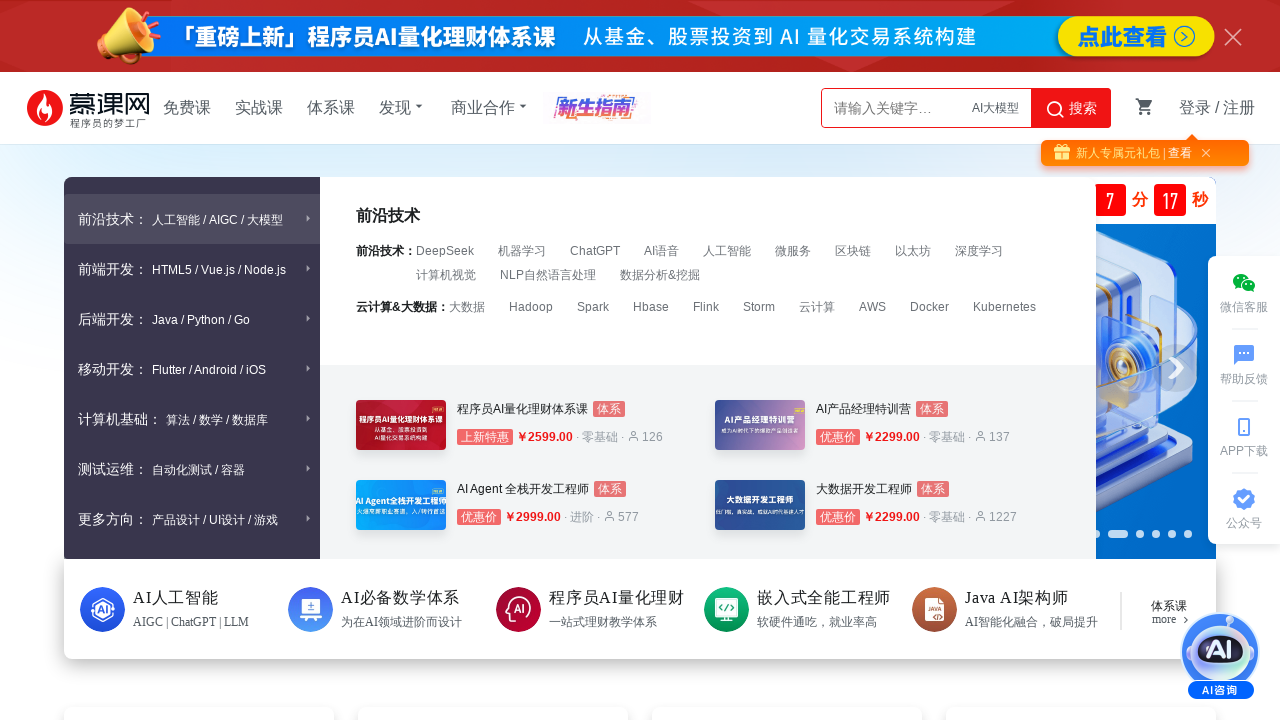

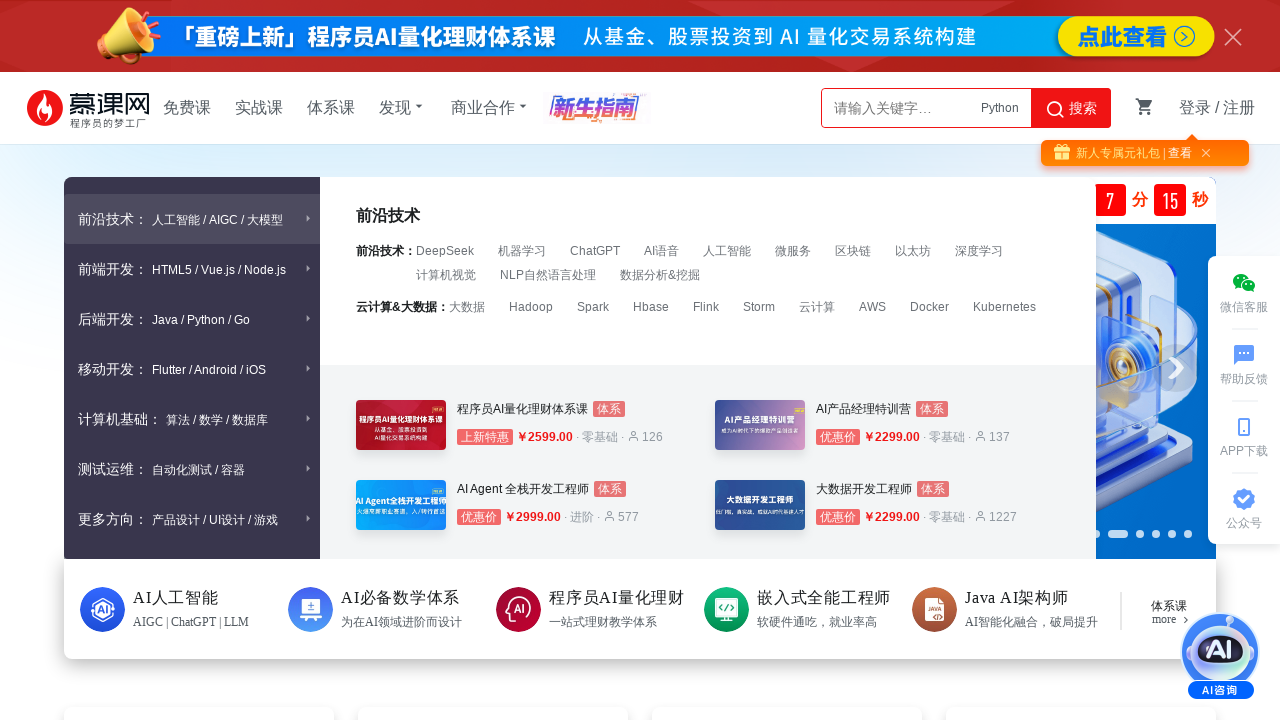